Tests multi-window handling by clicking a button that opens a new window, switching to it, and then returning to the main window

Starting URL: https://demo.automationtesting.in/Windows.html

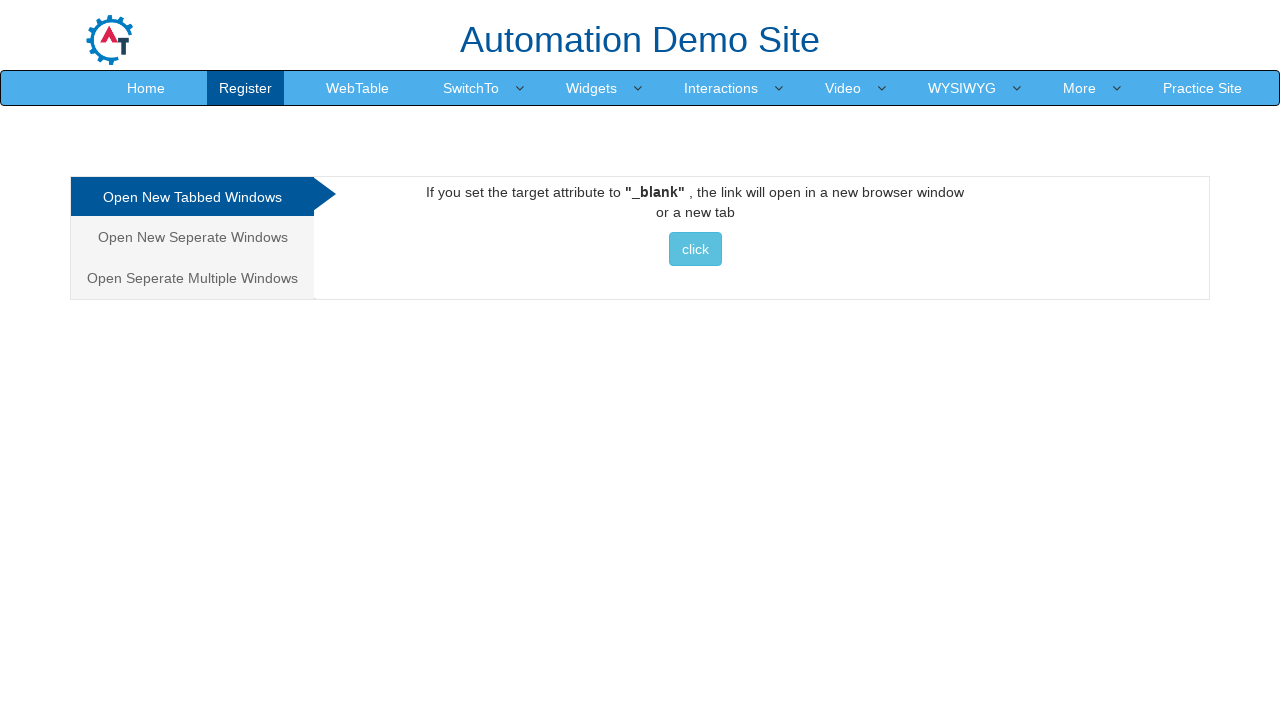

Clicked button to open new window at (695, 249) on xpath=//button[text()='    click   ']
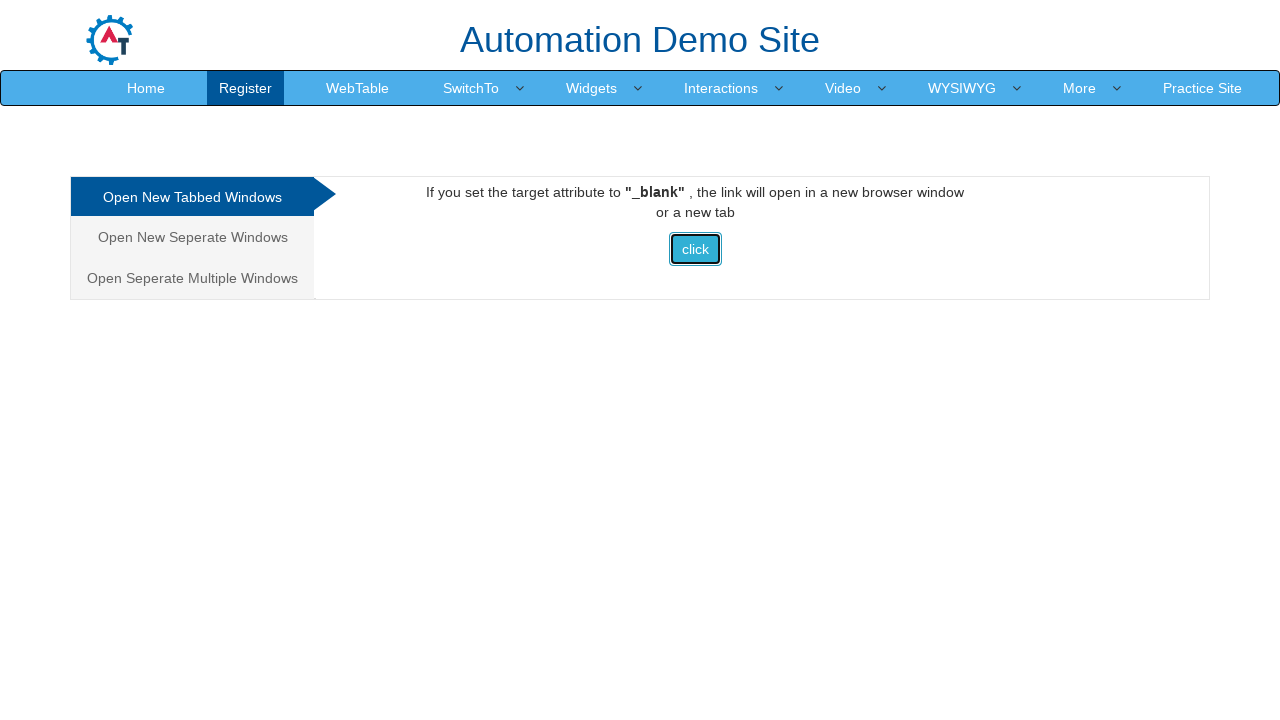

New window opened and captured
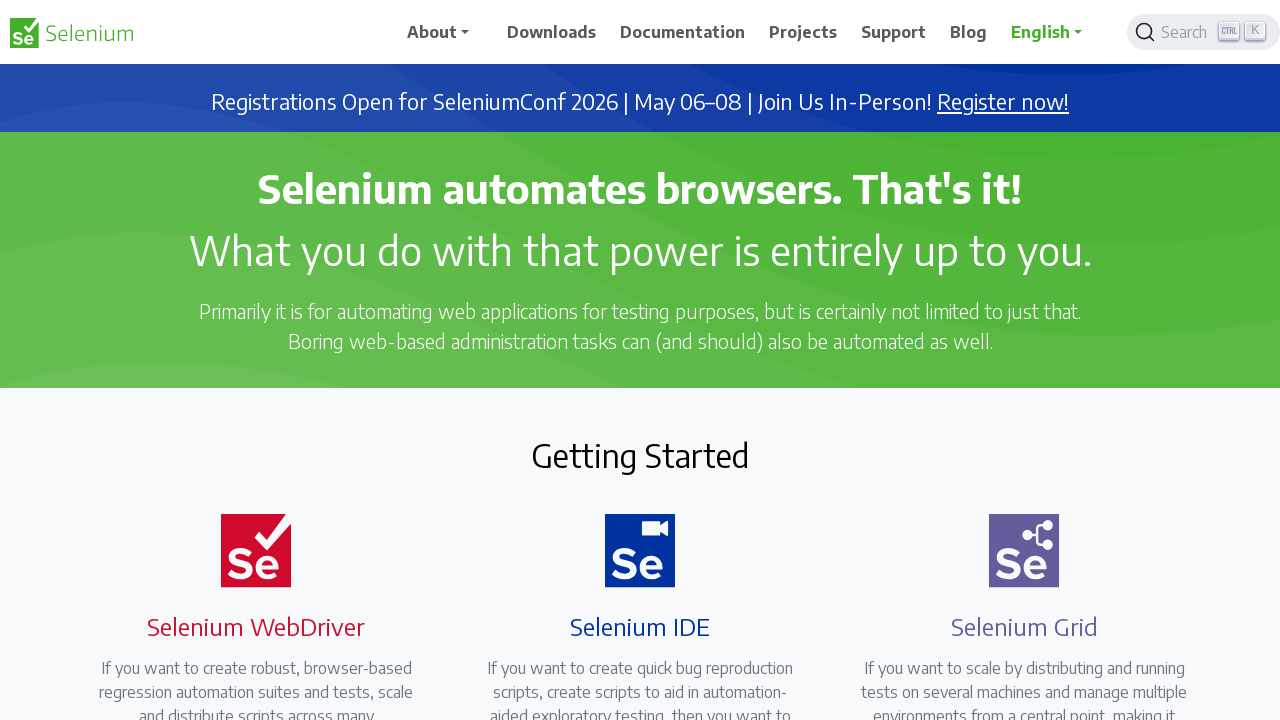

Retrieved new window title: Selenium
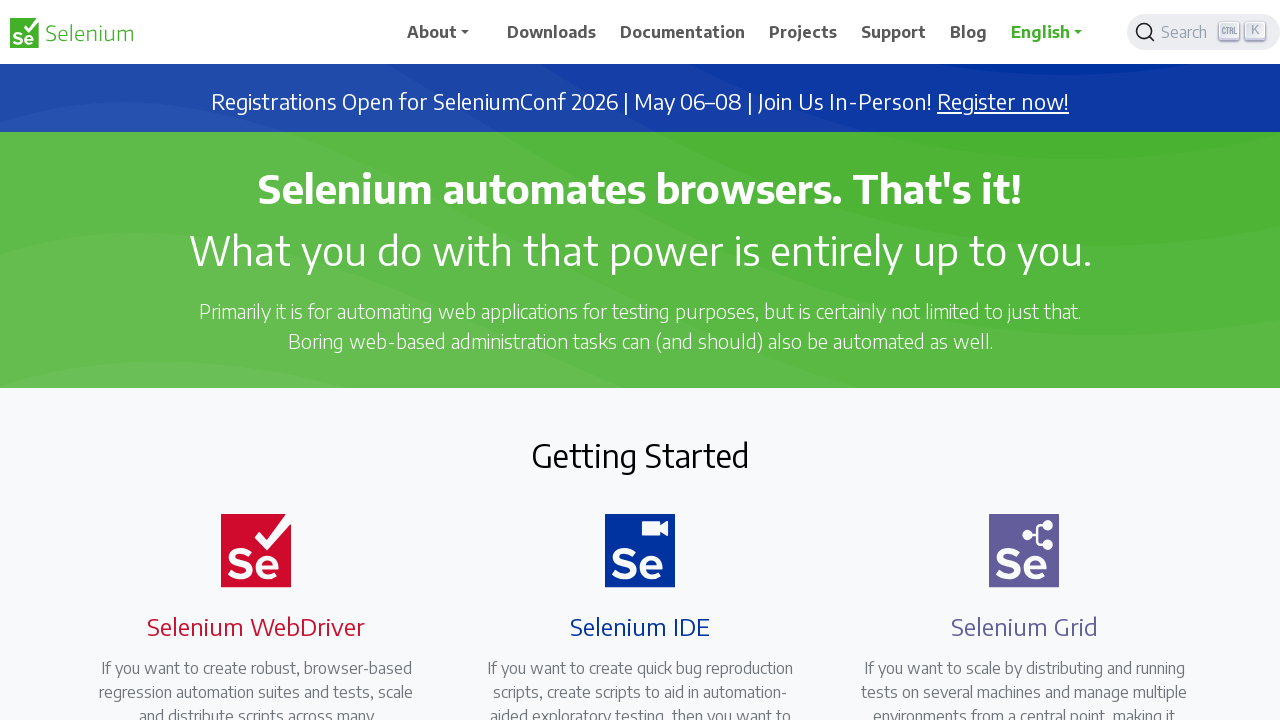

Closed new window
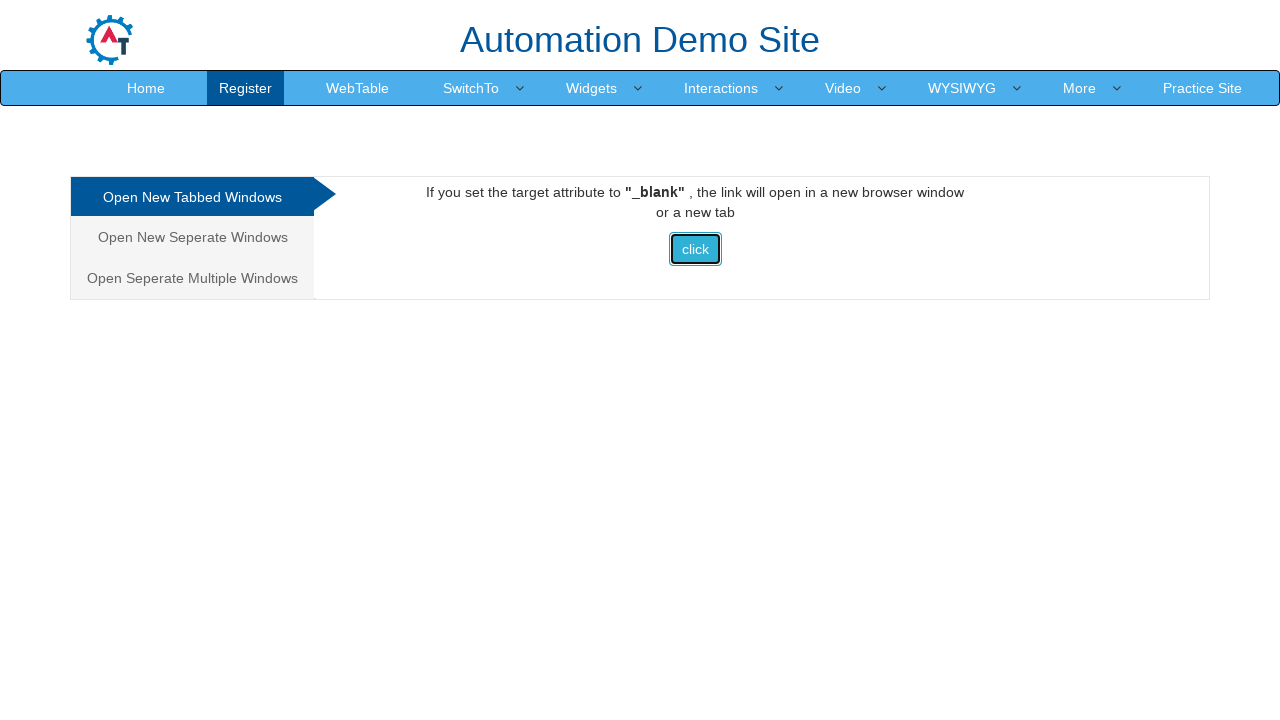

Retrieved main window title: Frames & windows
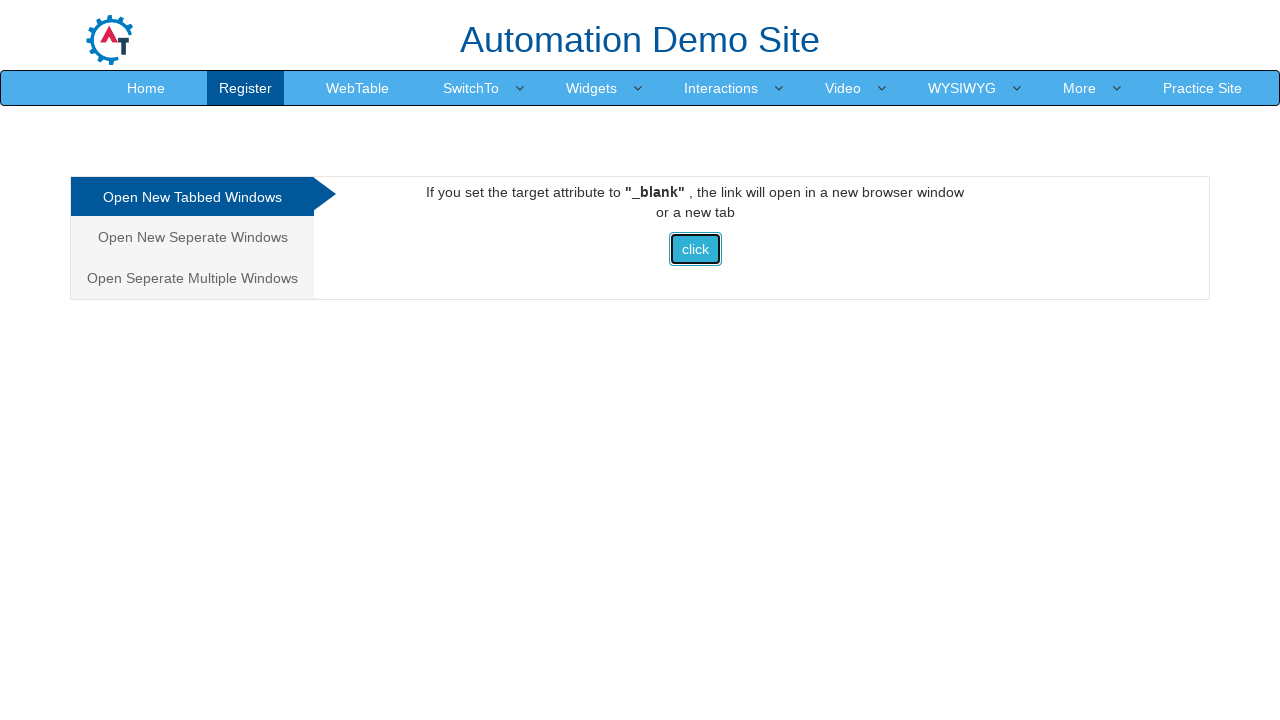

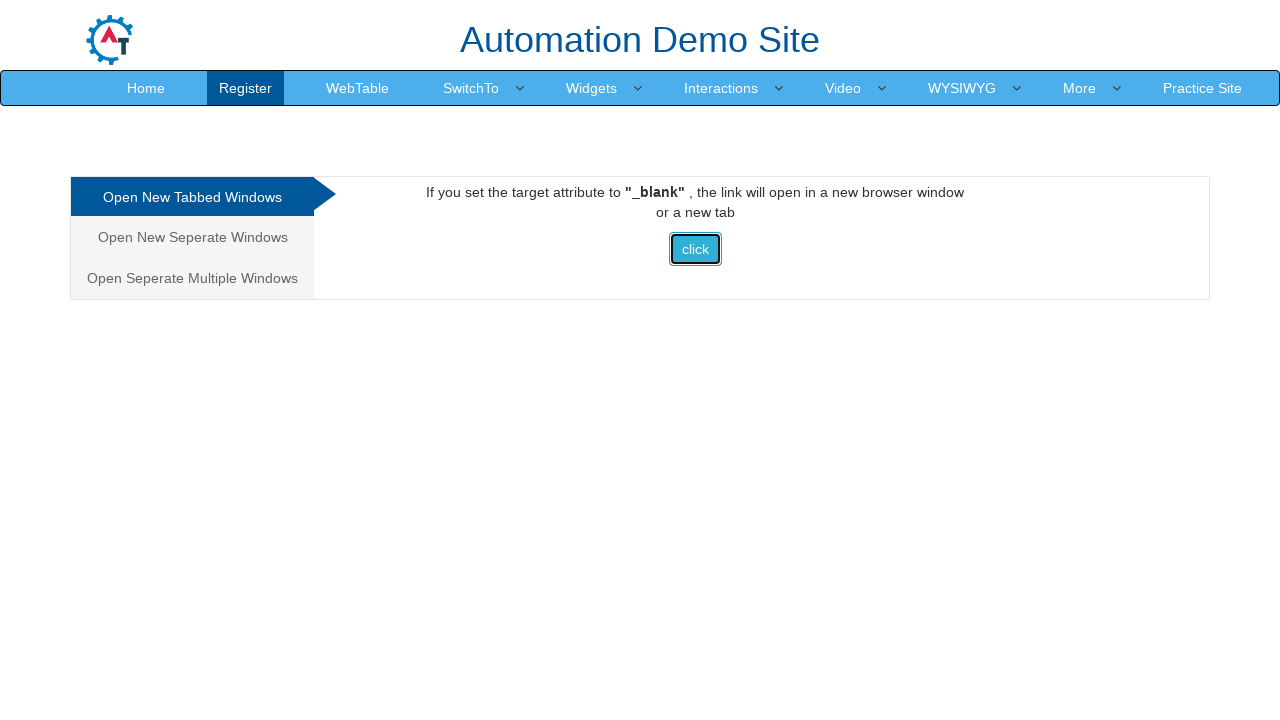